Tests that entering a number too big (above 100) shows the correct error message about the number being too big.

Starting URL: https://kristinek.github.io/site/tasks/enter_a_number

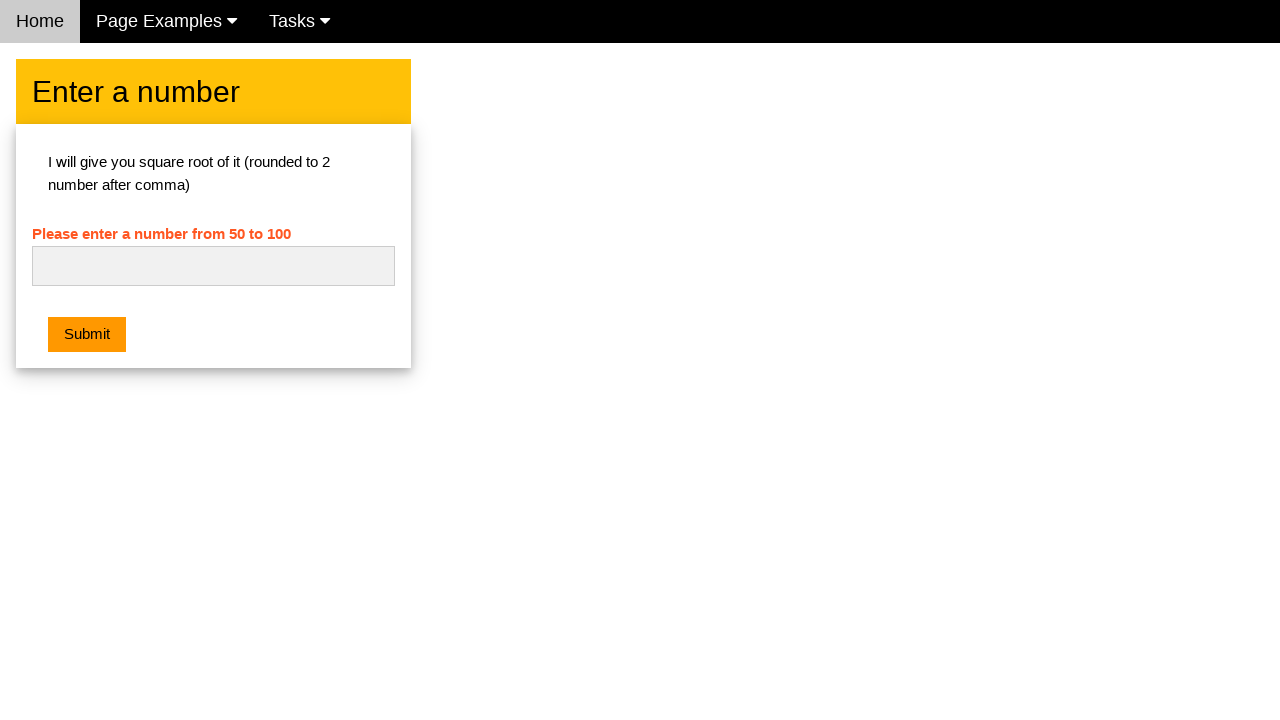

Filled number input field with '101' (a number above the 100 limit) on #numb
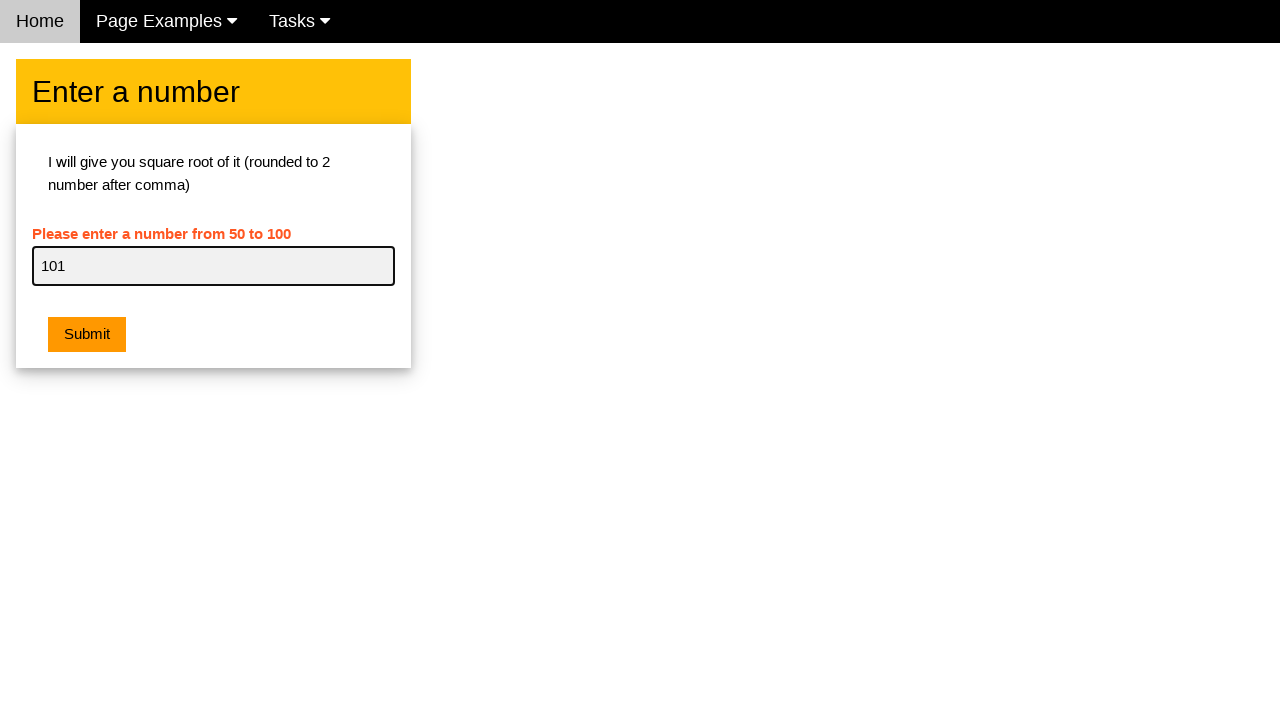

Clicked Submit button at (87, 335) on xpath=//button[text()='Submit']
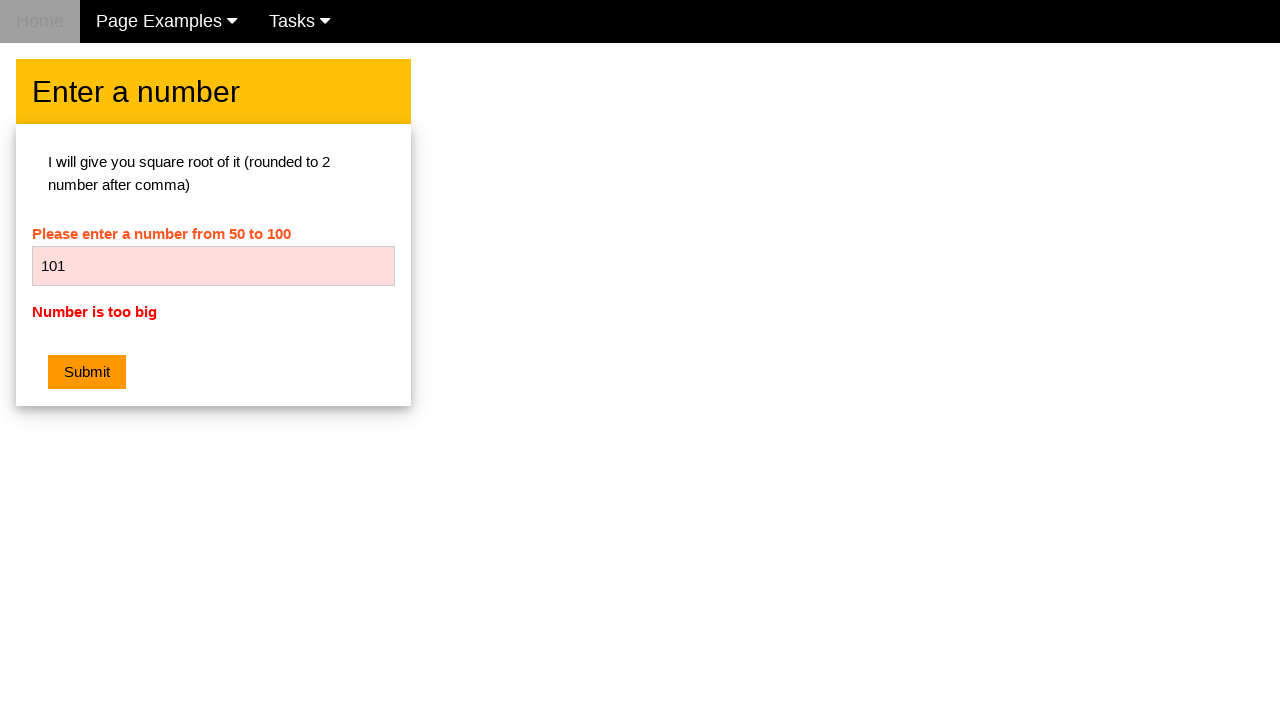

Error message appeared indicating the number is too big
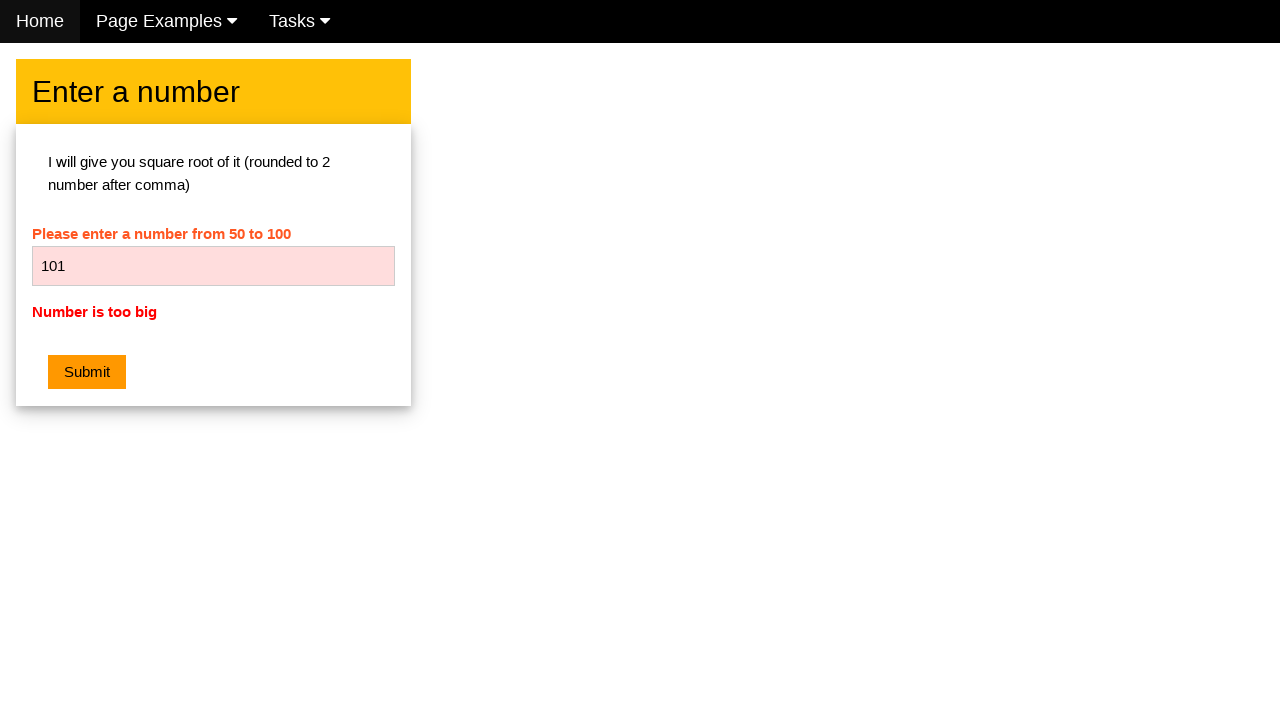

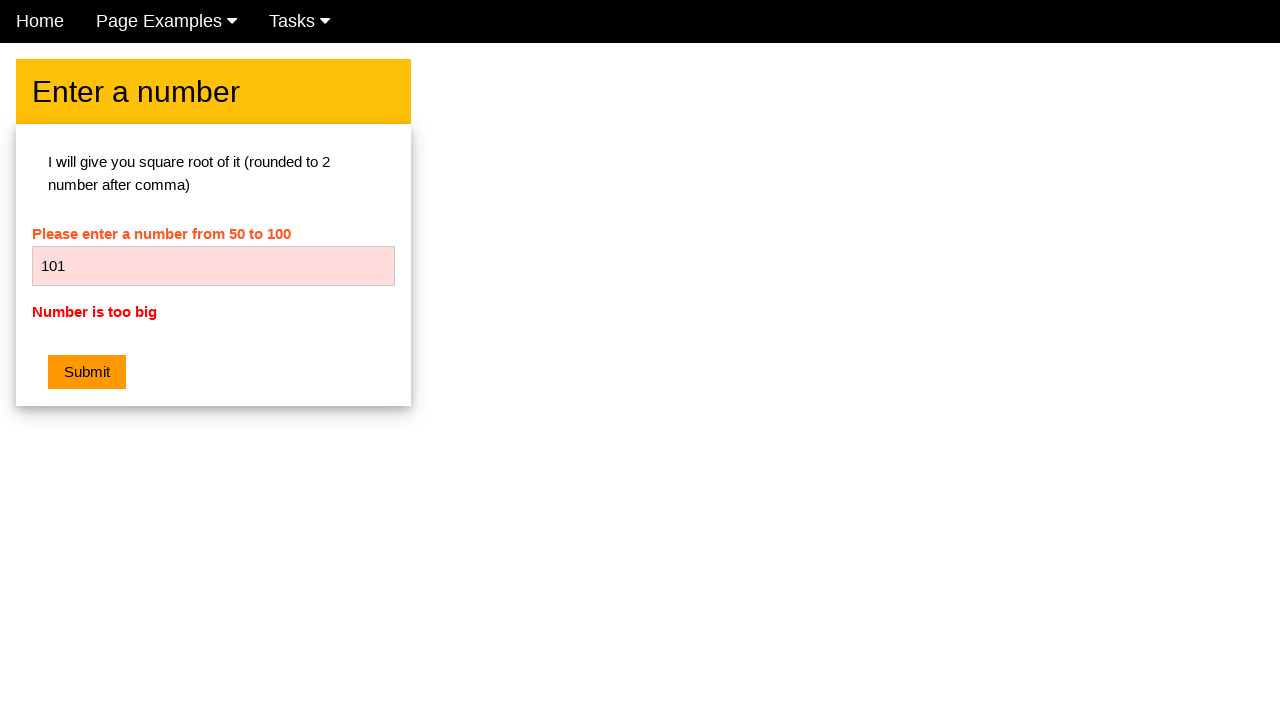